Tests form filling functionality by first clicking a dynamically calculated link (based on pi^e*10000), then filling out a form with first name, last name, city, and country fields, and submitting it.

Starting URL: http://suninjuly.github.io/find_link_text

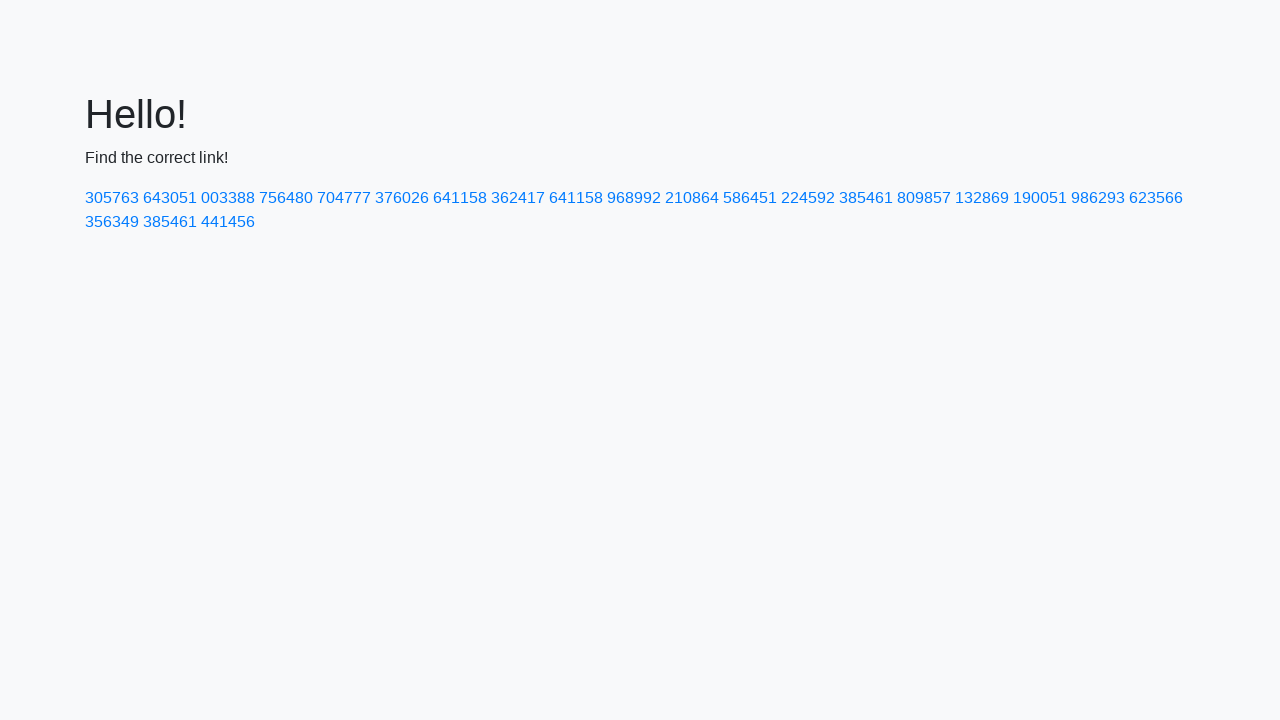

Clicked dynamically calculated link with text '224592' at (808, 198) on a:text-is('224592')
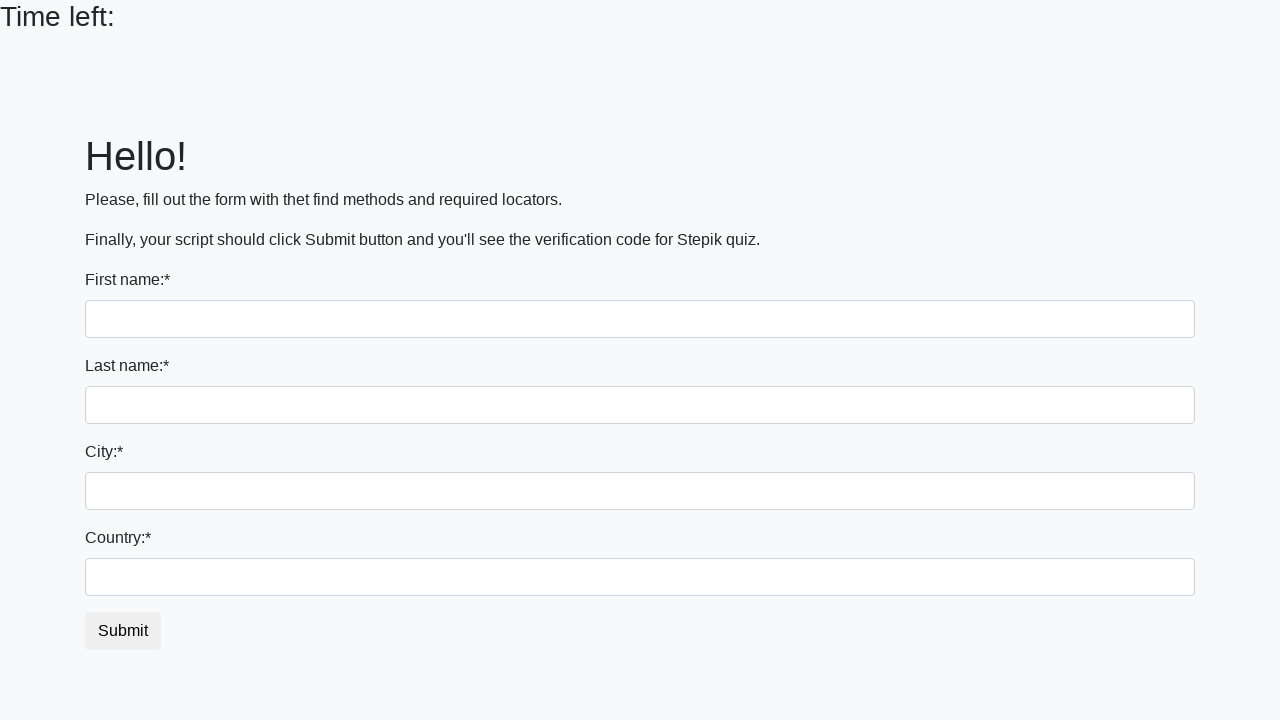

Filled first name field with 'Ivan' on input
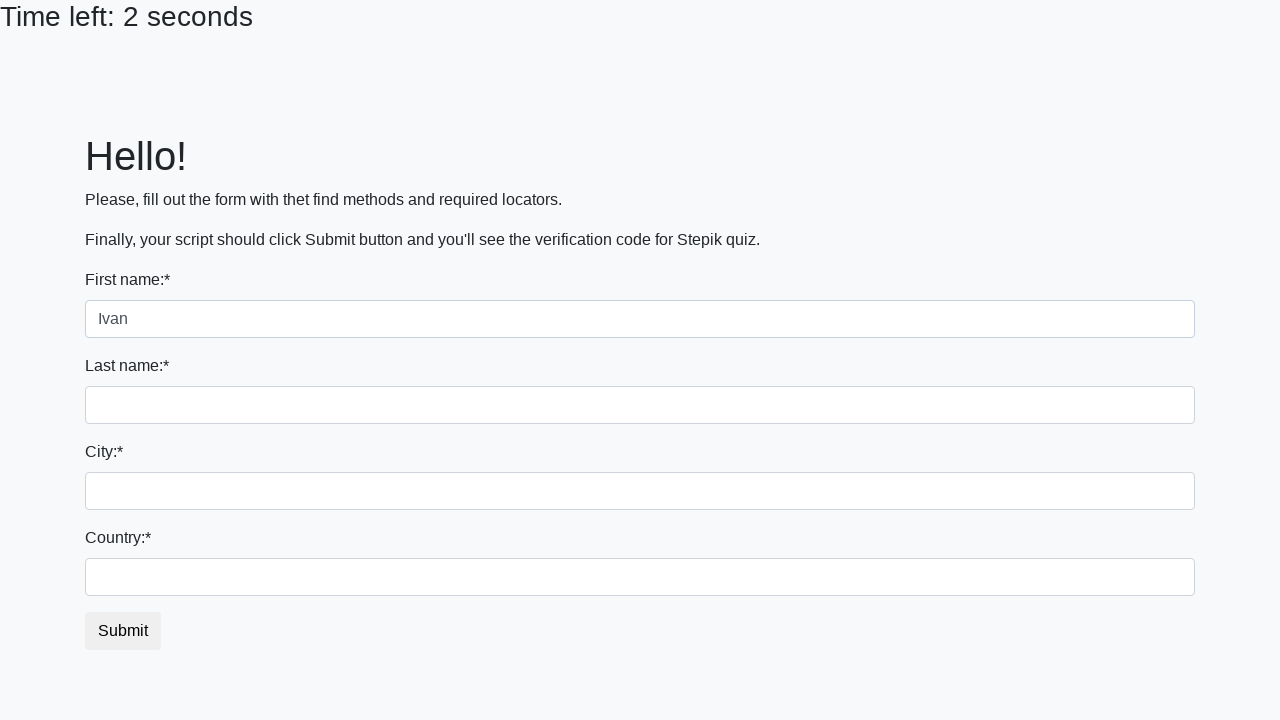

Filled last name field with 'Petrov' on input[name='last_name']
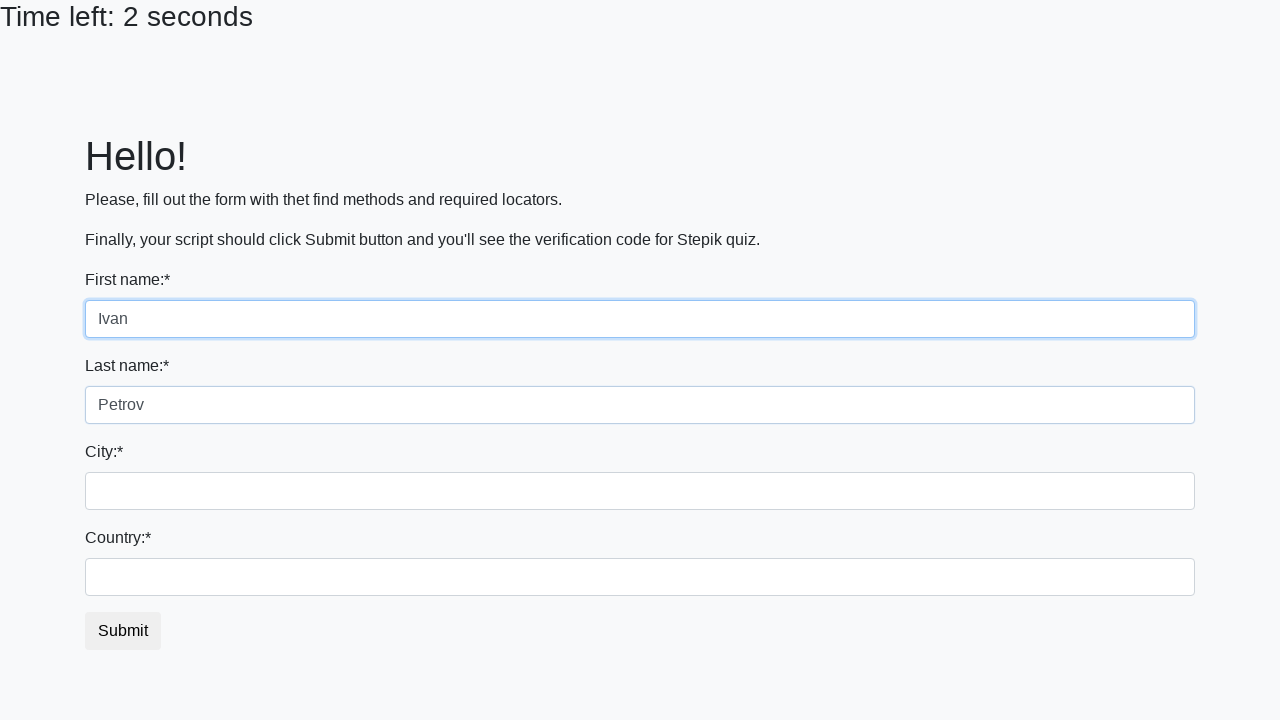

Filled city field with 'Smolensk' on .form-control.city
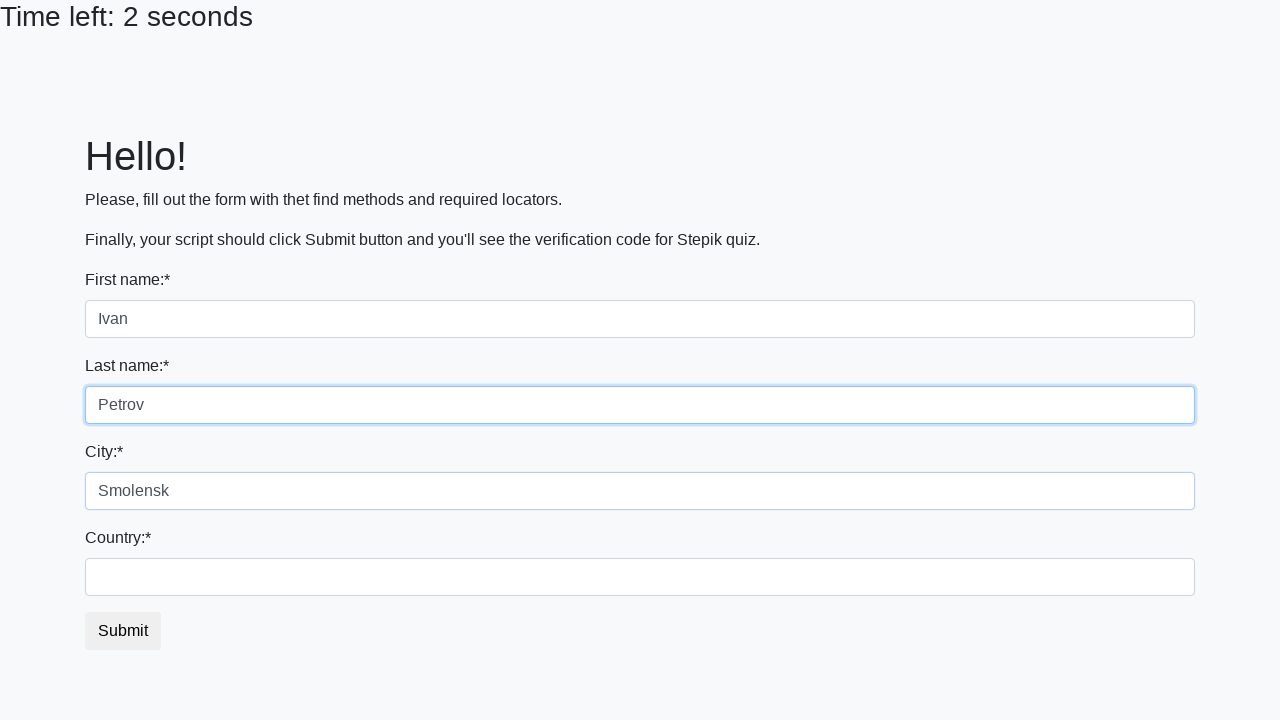

Filled country field with 'Russia' on #country
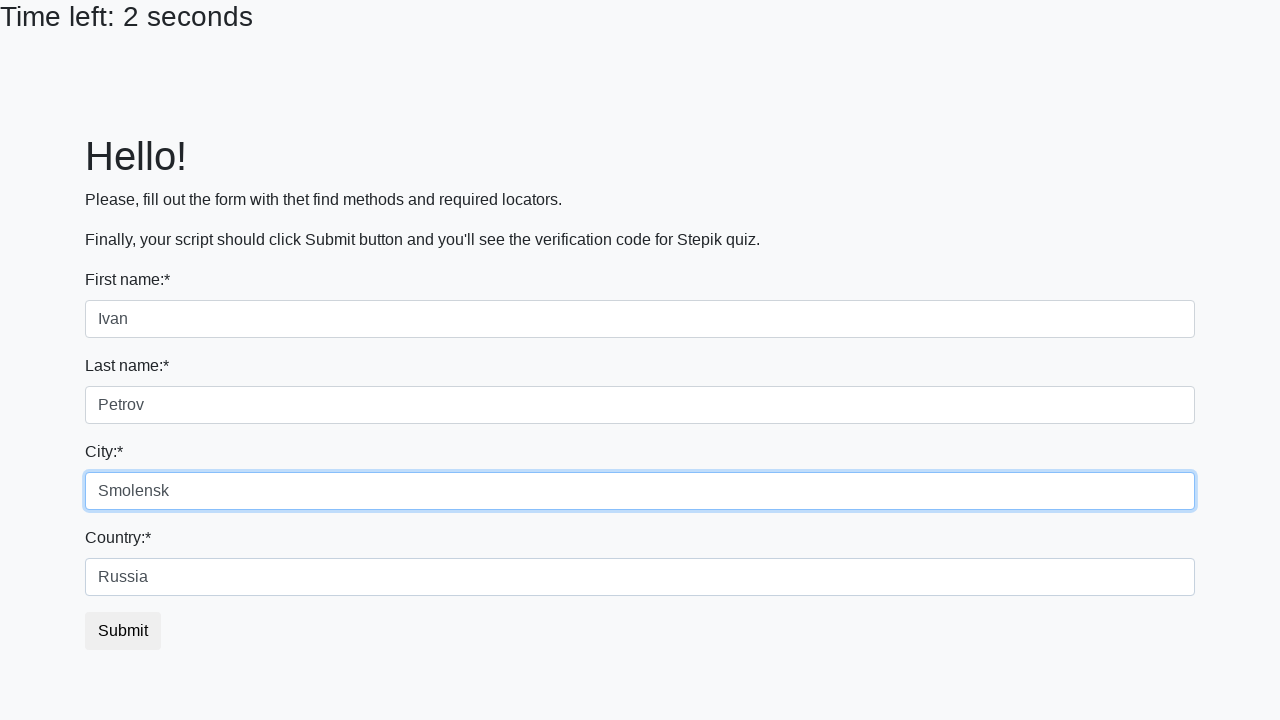

Clicked submit button to submit the form at (123, 631) on button.btn
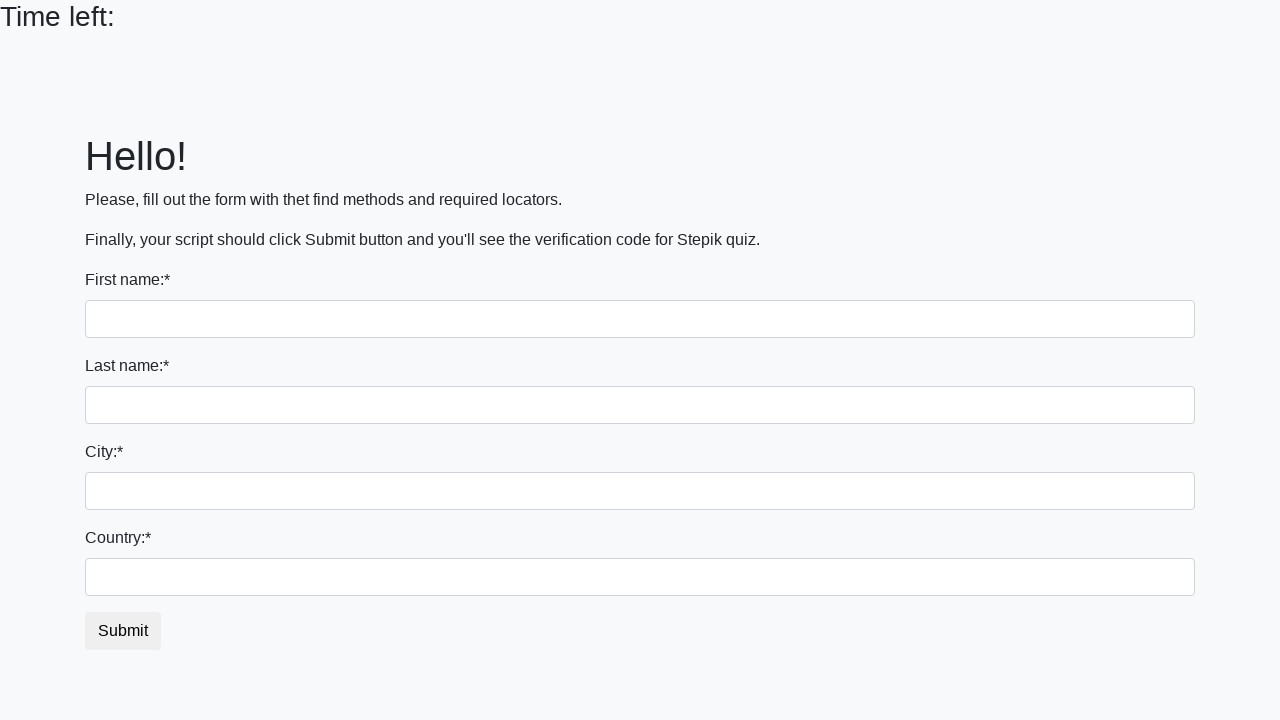

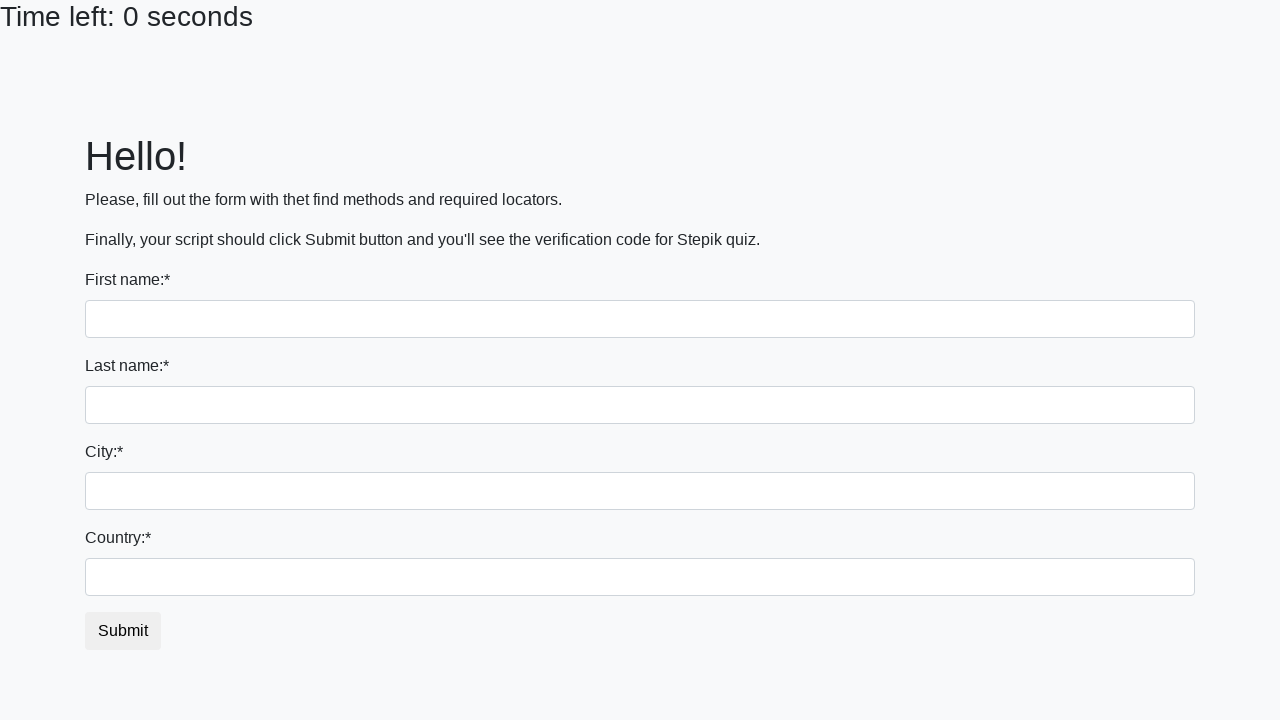